Tests JavaScript alert functionality by clicking the Javascript Alerts link, triggering an alert, verifying its message, and accepting it

Starting URL: https://www.lambdatest.com/selenium-playground/

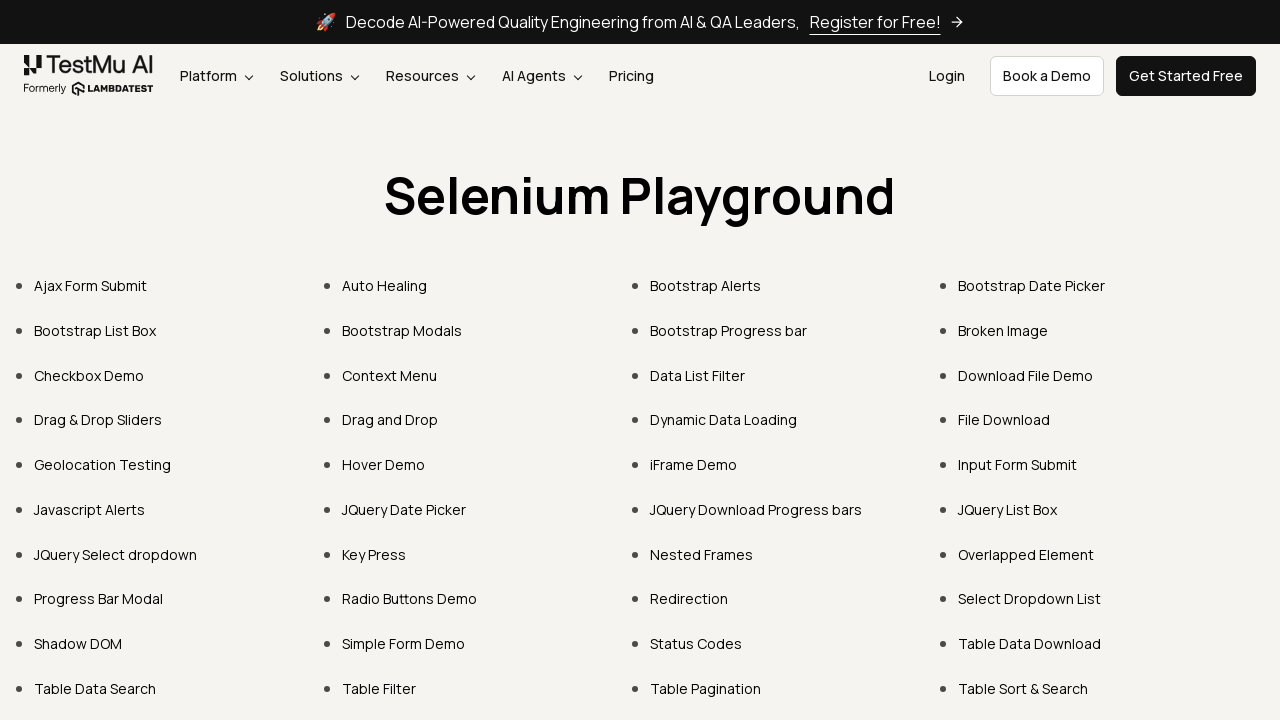

Clicked on Javascript Alerts link at (90, 509) on text=Javascript Alerts
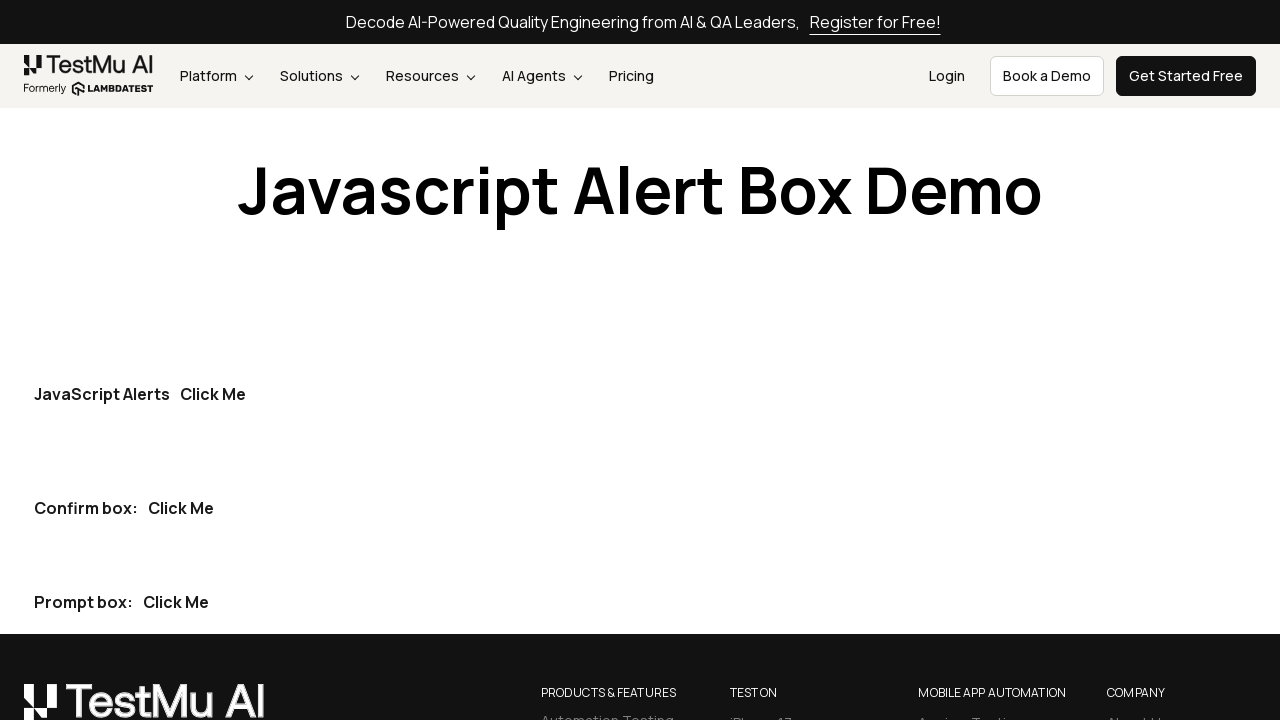

Set up dialog handler to capture and accept alerts
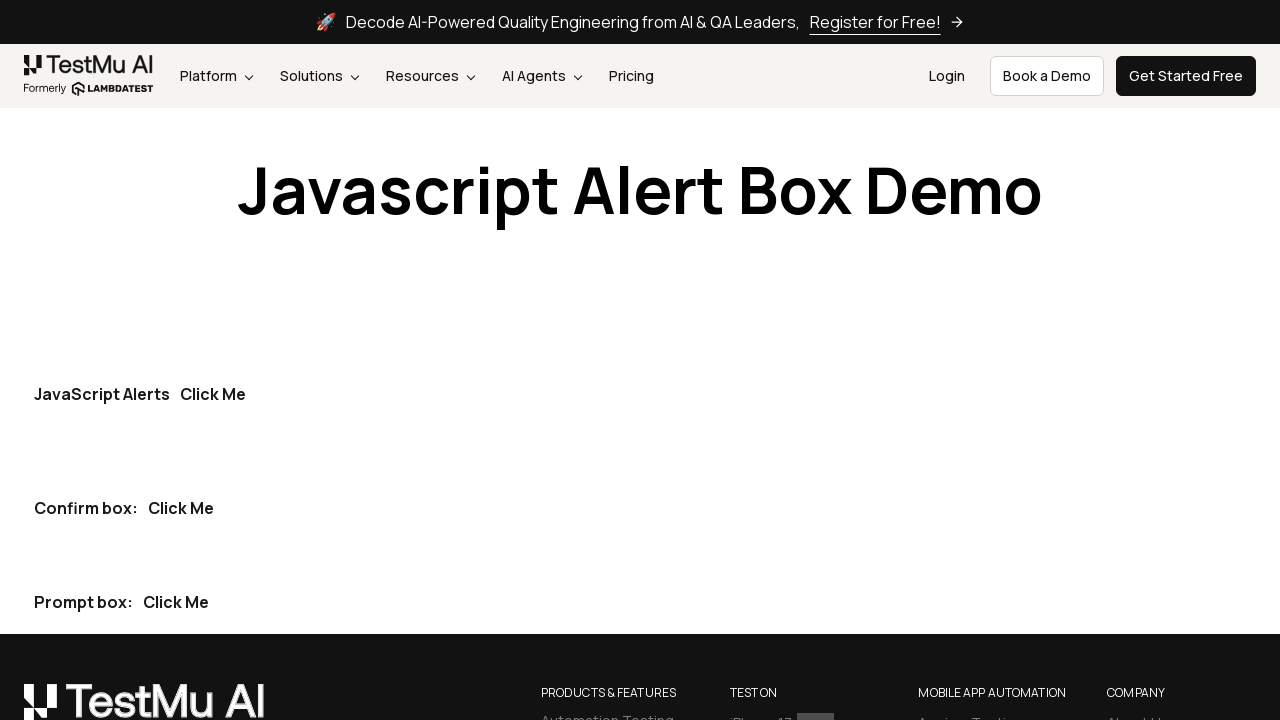

Clicked first 'Click Me' button to trigger alert at (213, 394) on button[type='button'] >> nth=0
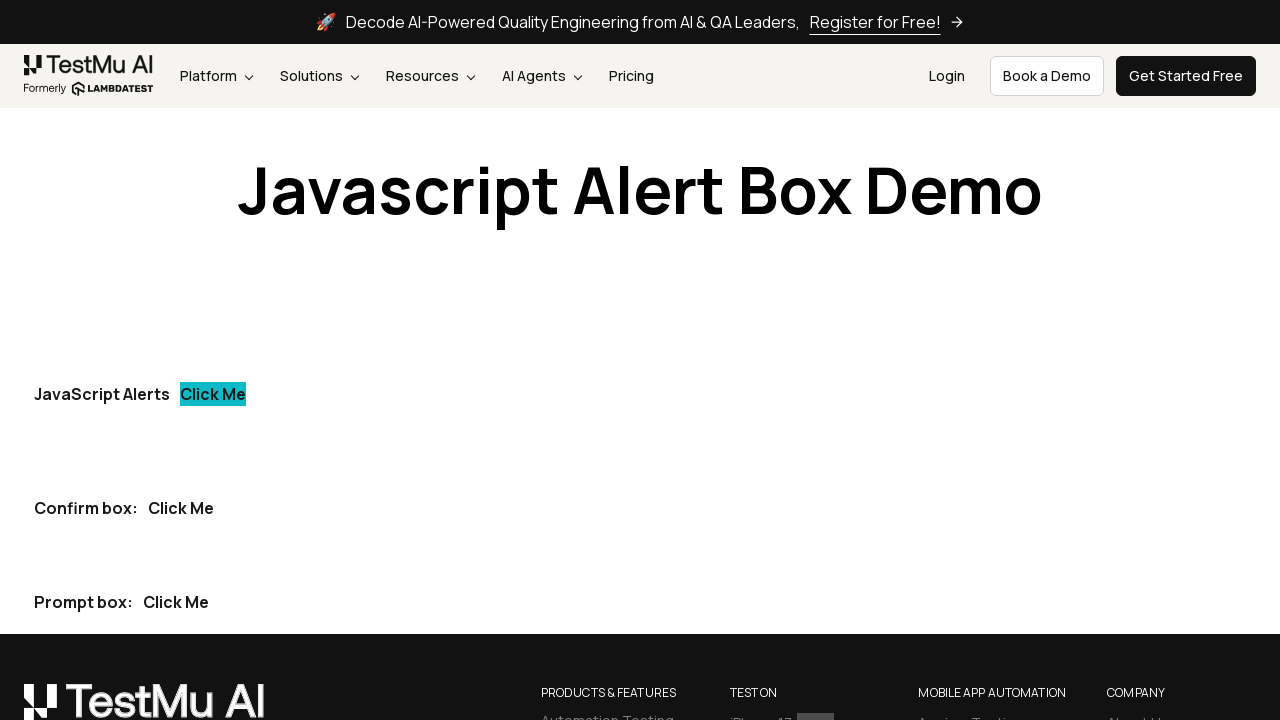

Waited for dialog to be handled
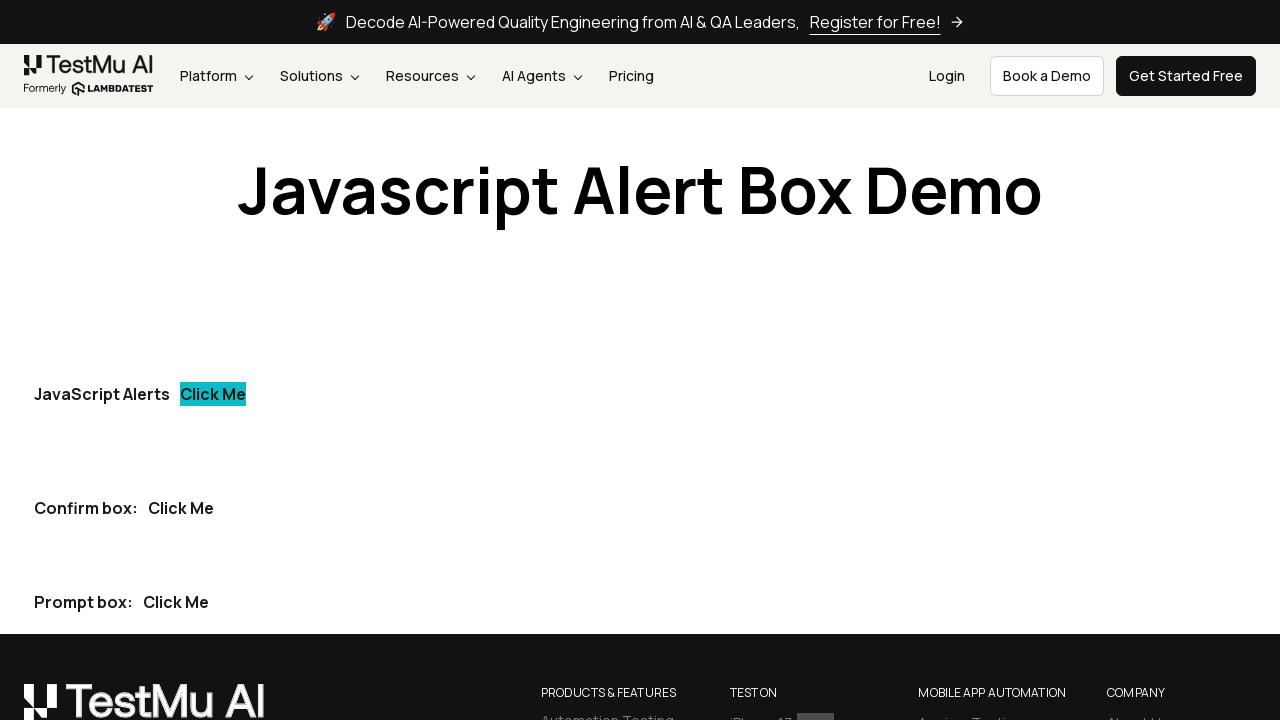

Verified alert message is 'I am an alert box!'
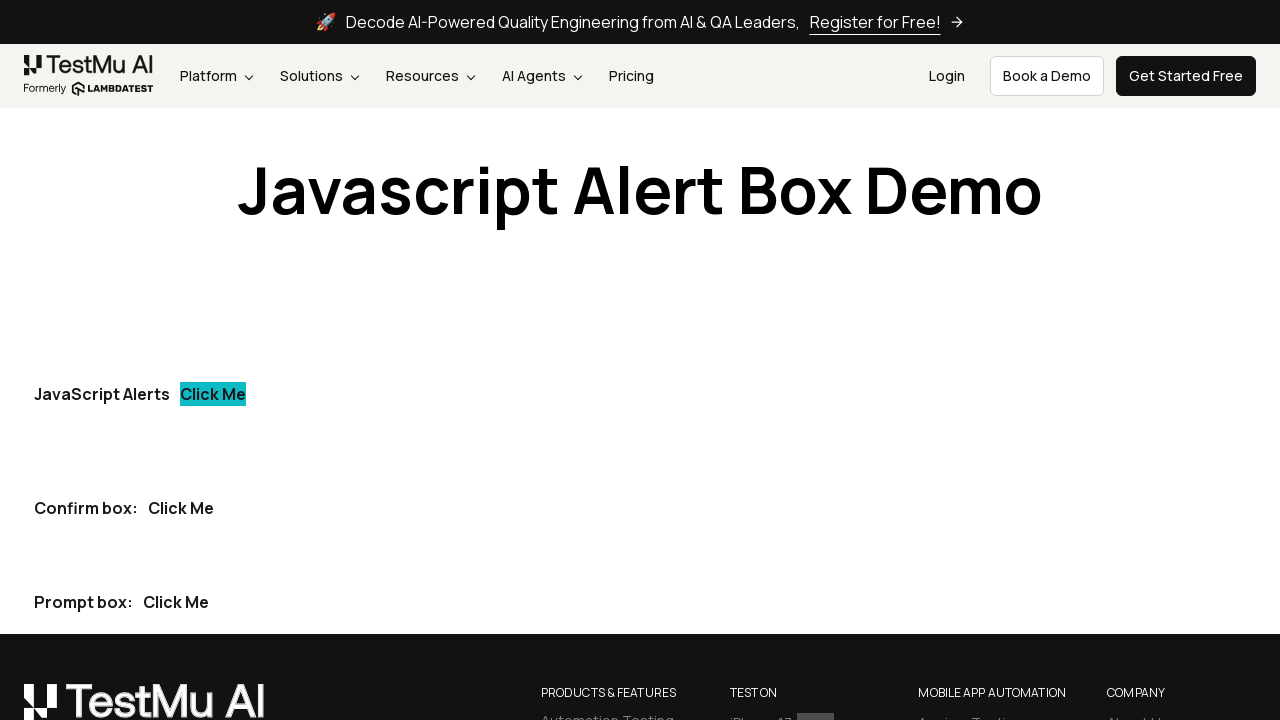

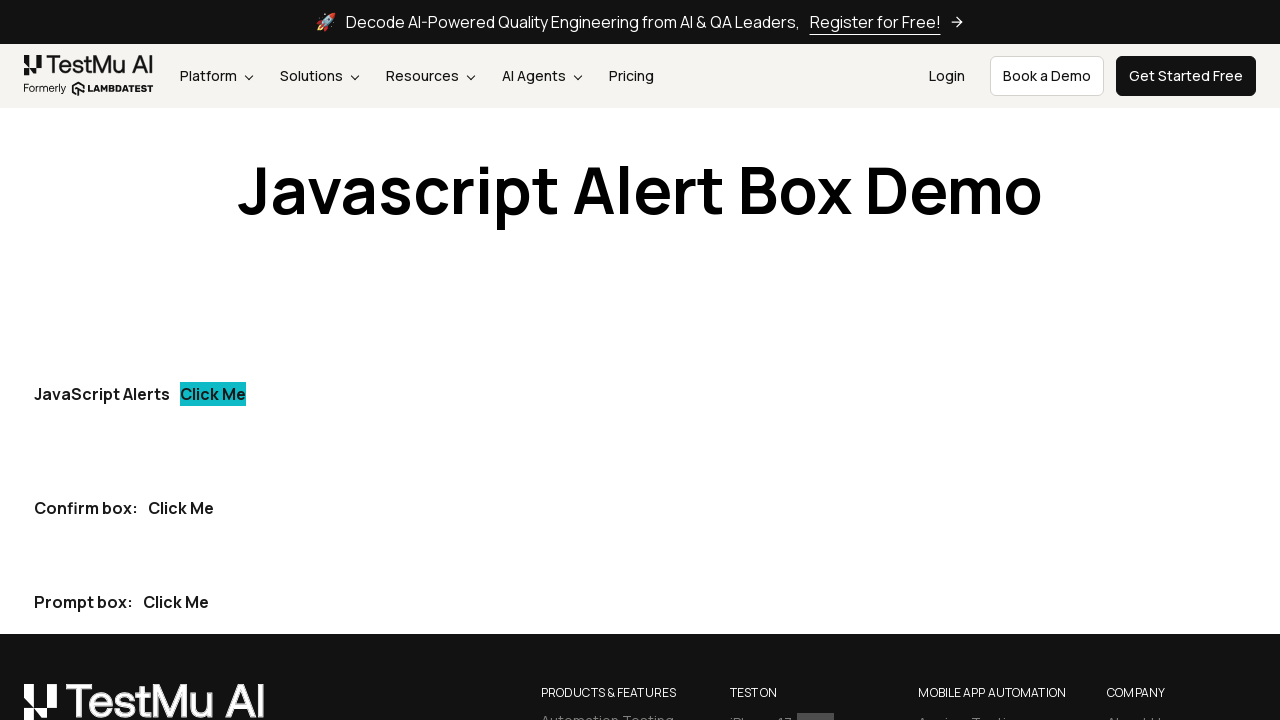